Tests drag and drop functionality by navigating to the drag and drop page, dragging element A to element B's position, and verifying the page header text.

Starting URL: https://the-internet.herokuapp.com/

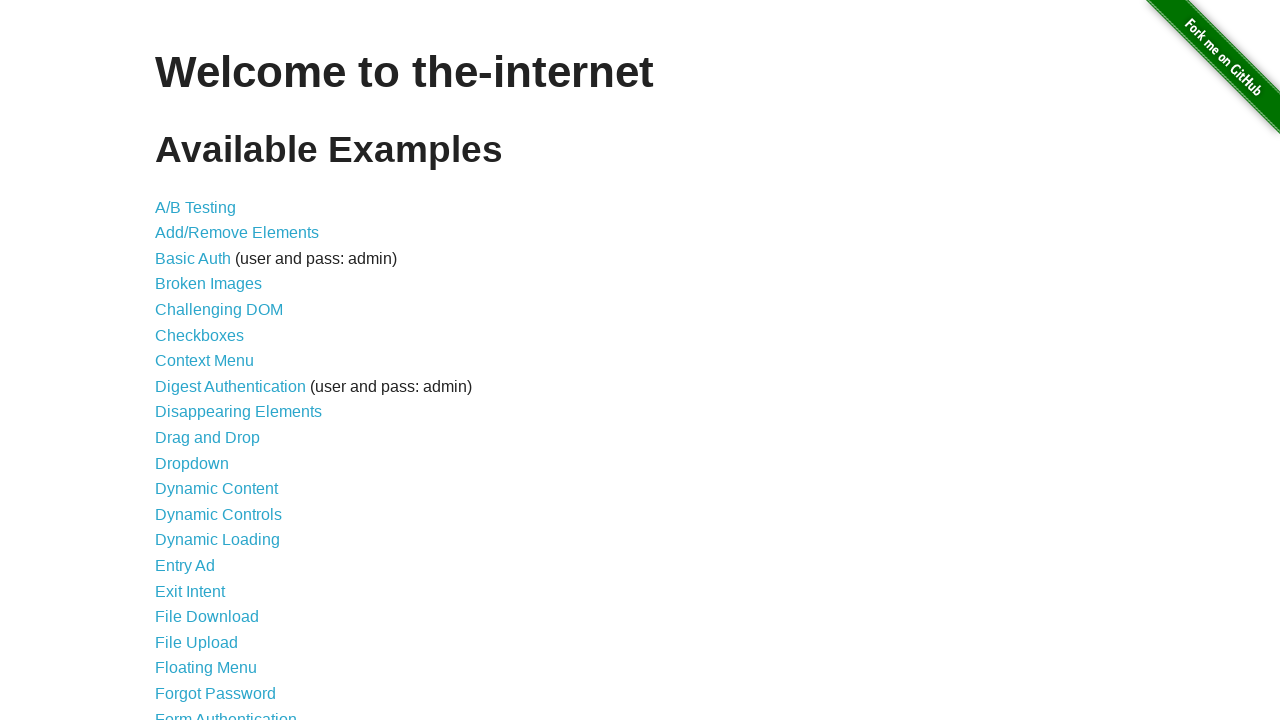

Clicked on 'Drag and Drop' link to navigate to the drag and drop page at (208, 438) on text=Drag and Drop
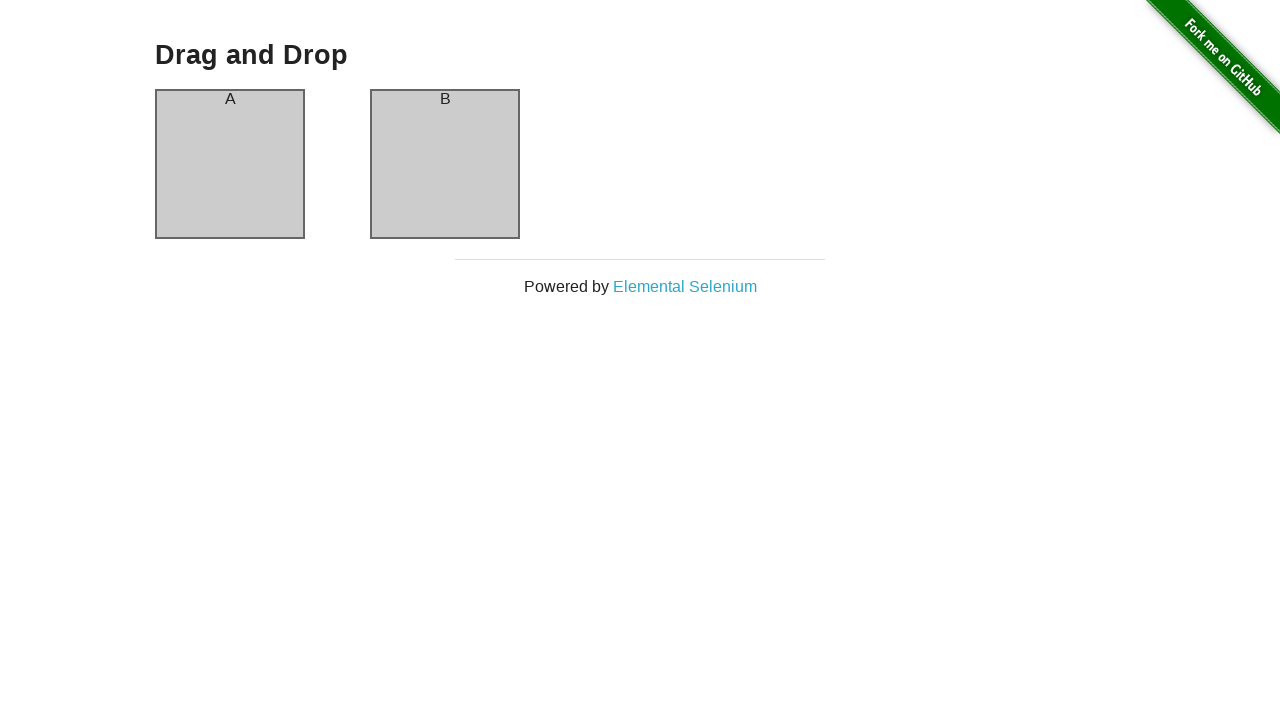

Waited for column A element to be visible
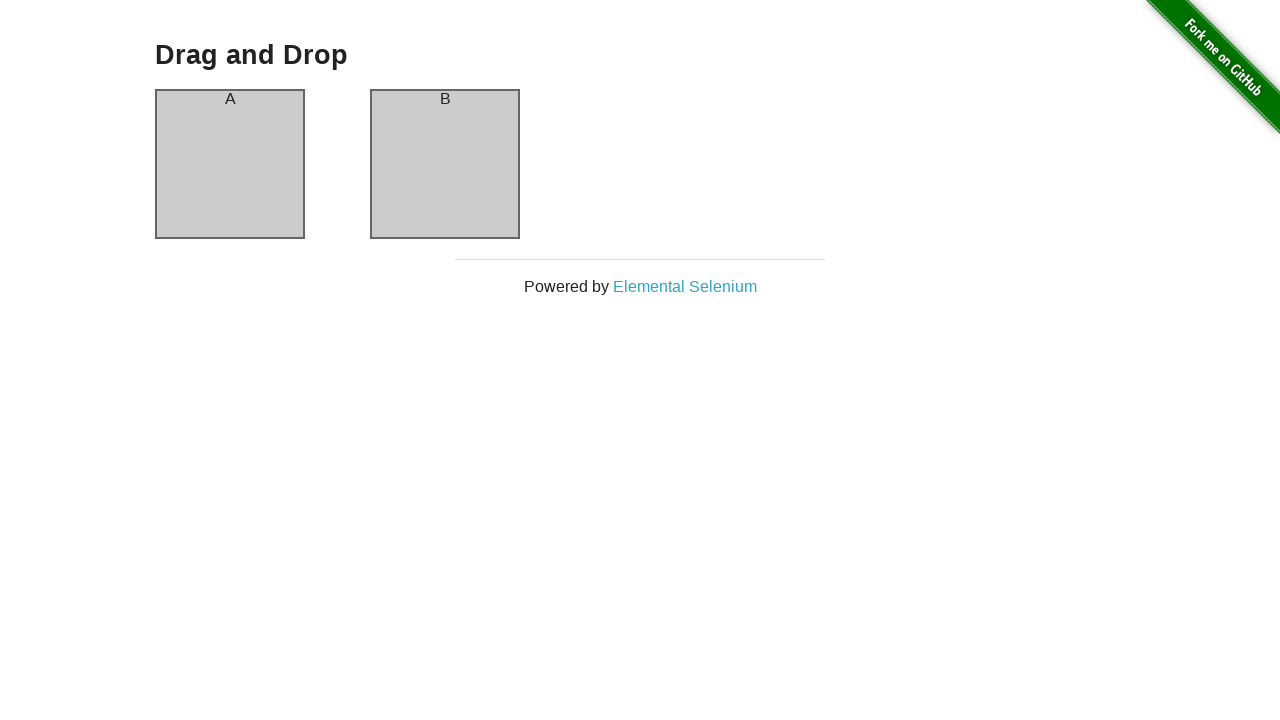

Waited for column B element to be visible
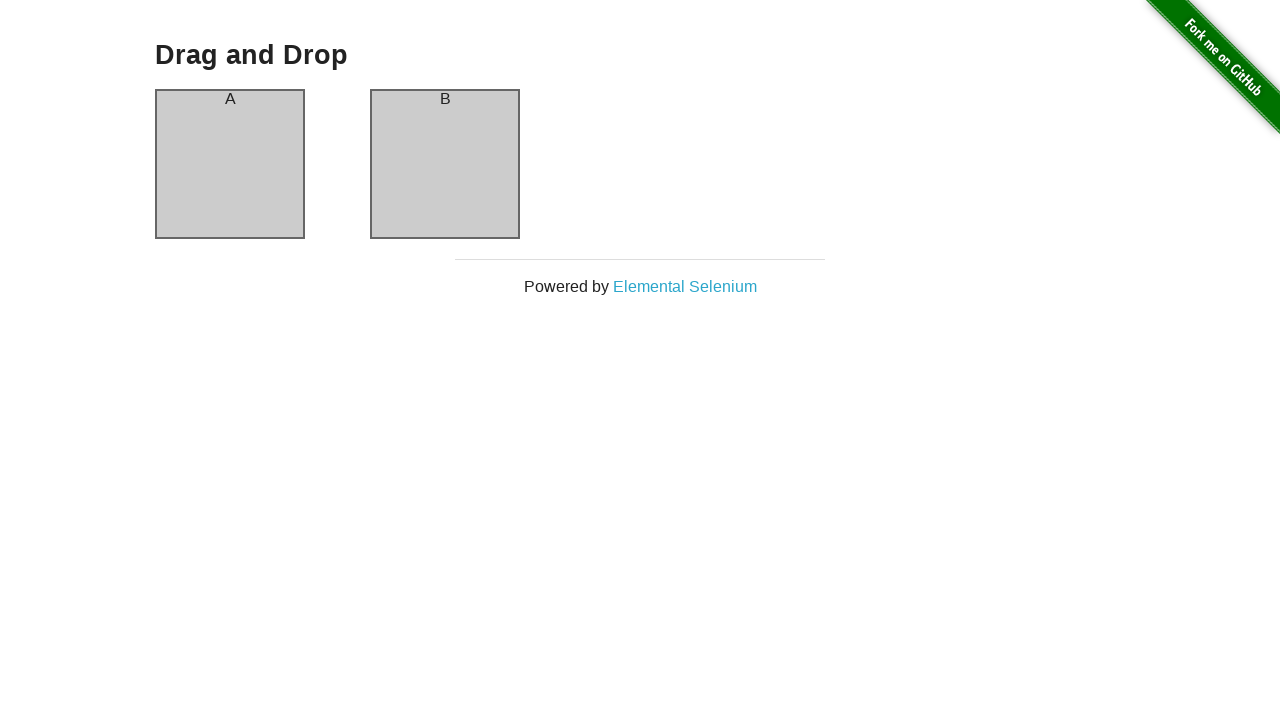

Dragged element A to element B's position at (445, 164)
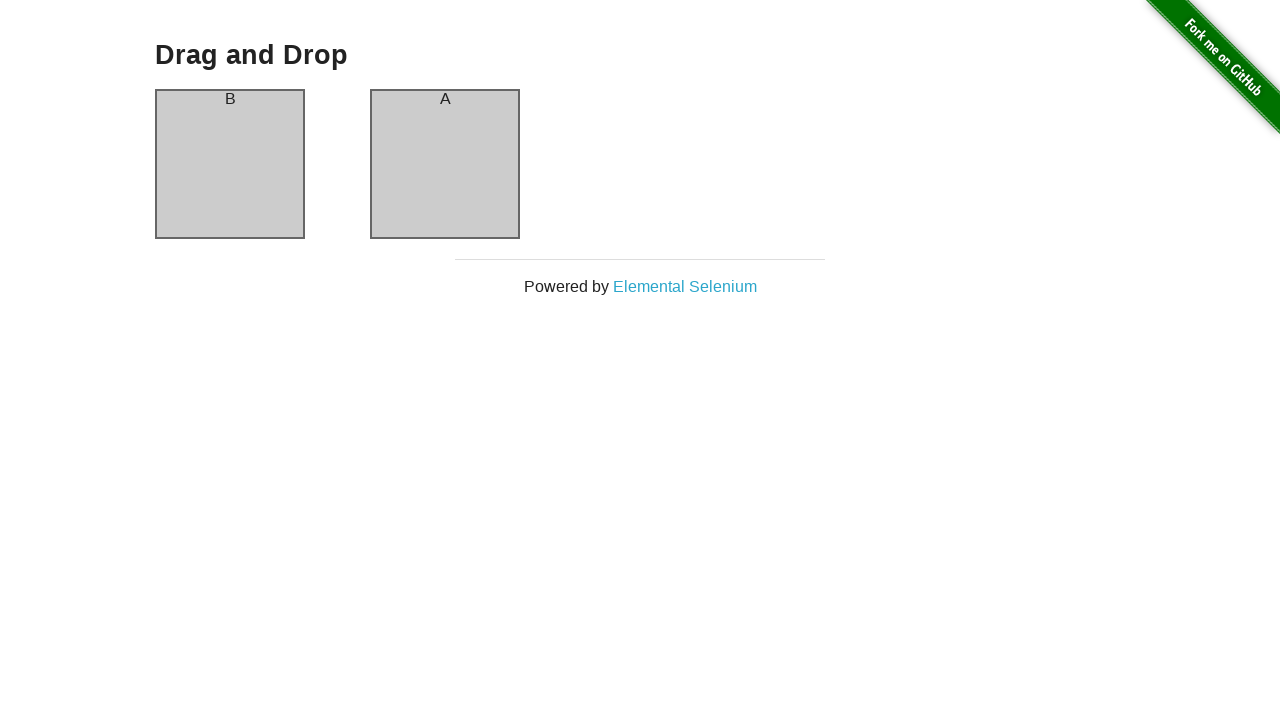

Retrieved page header text
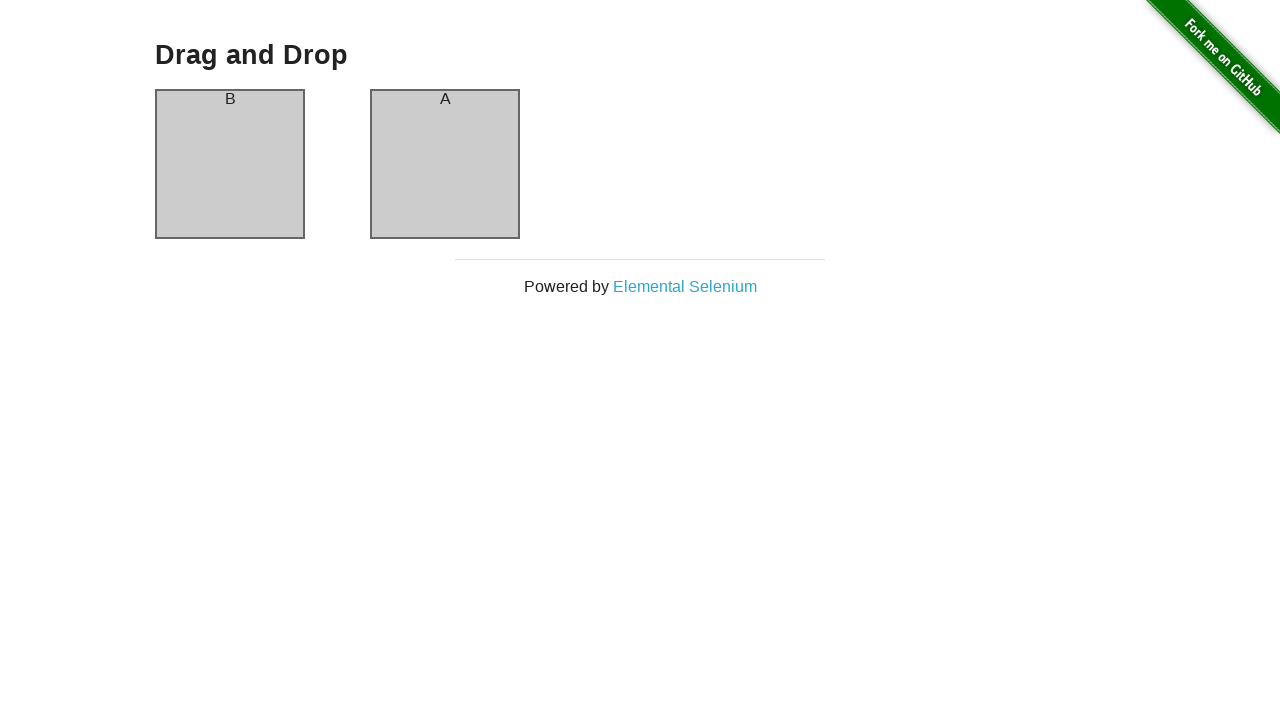

Verified page header text is 'Drag and Drop'
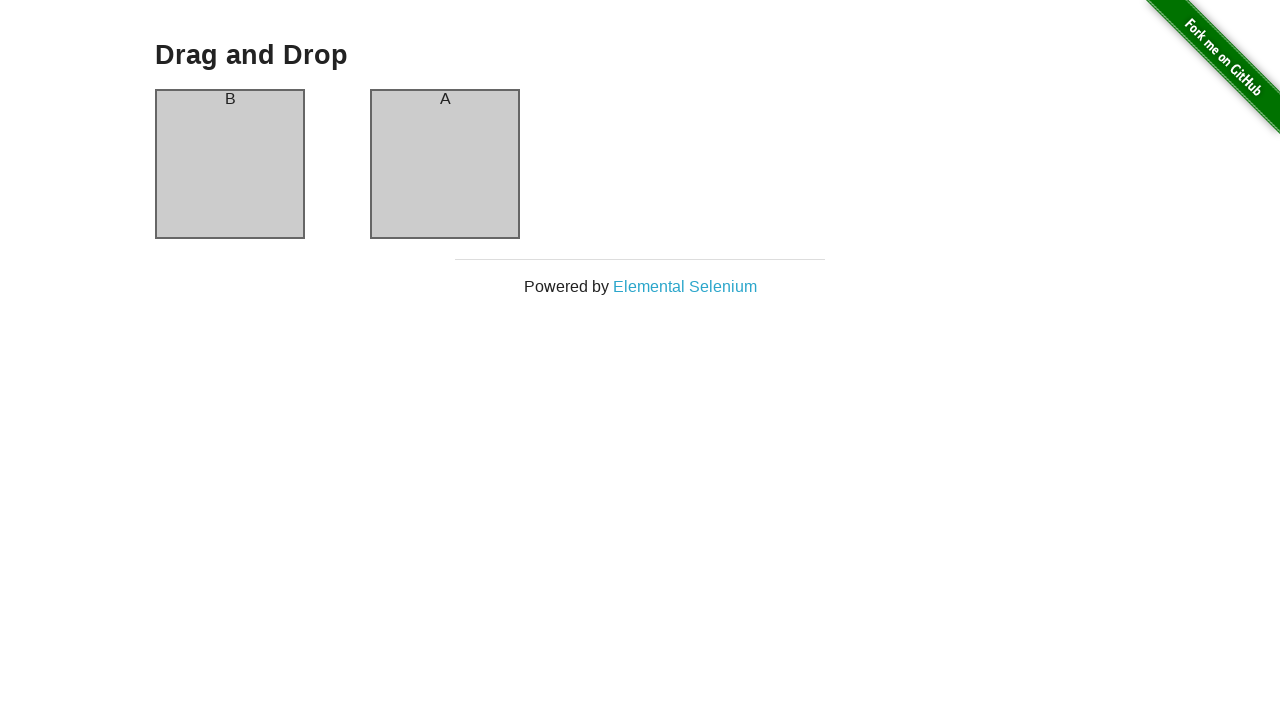

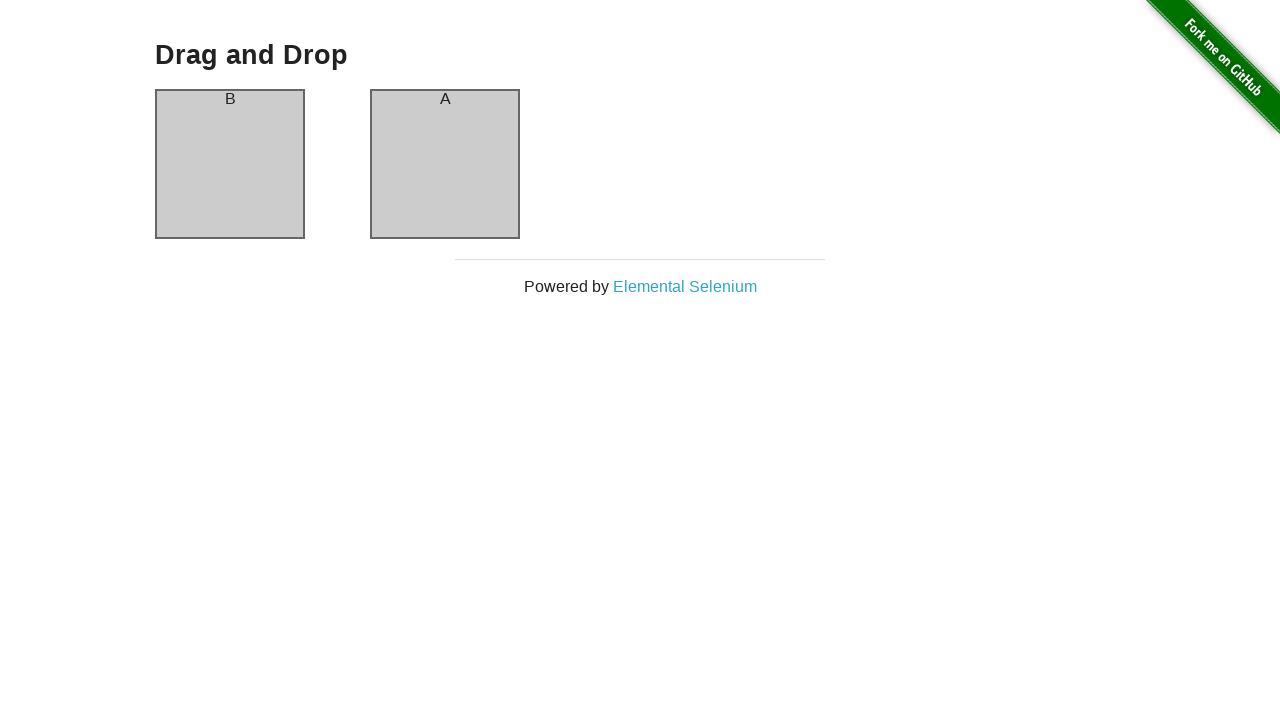